Loads the homepage and waits to verify no React hydration errors occur during page load.

Starting URL: https://glec-website.vercel.app

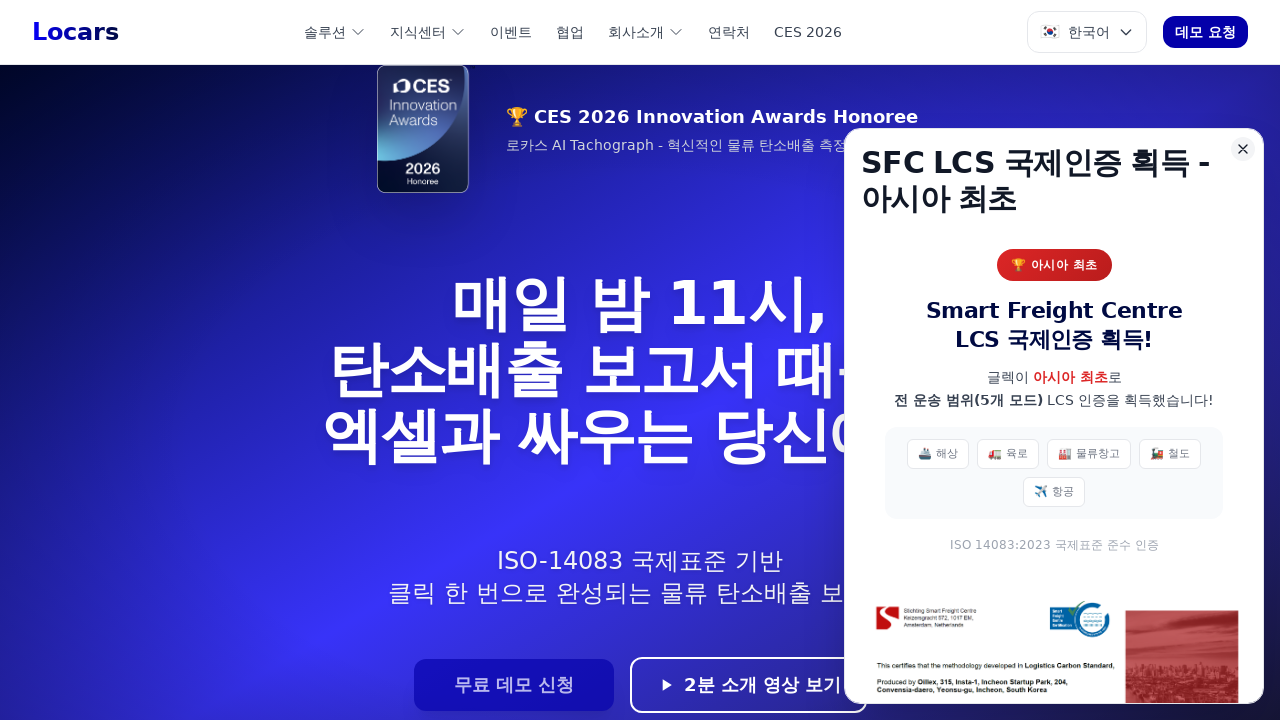

Navigated to homepage at https://glec-website.vercel.app
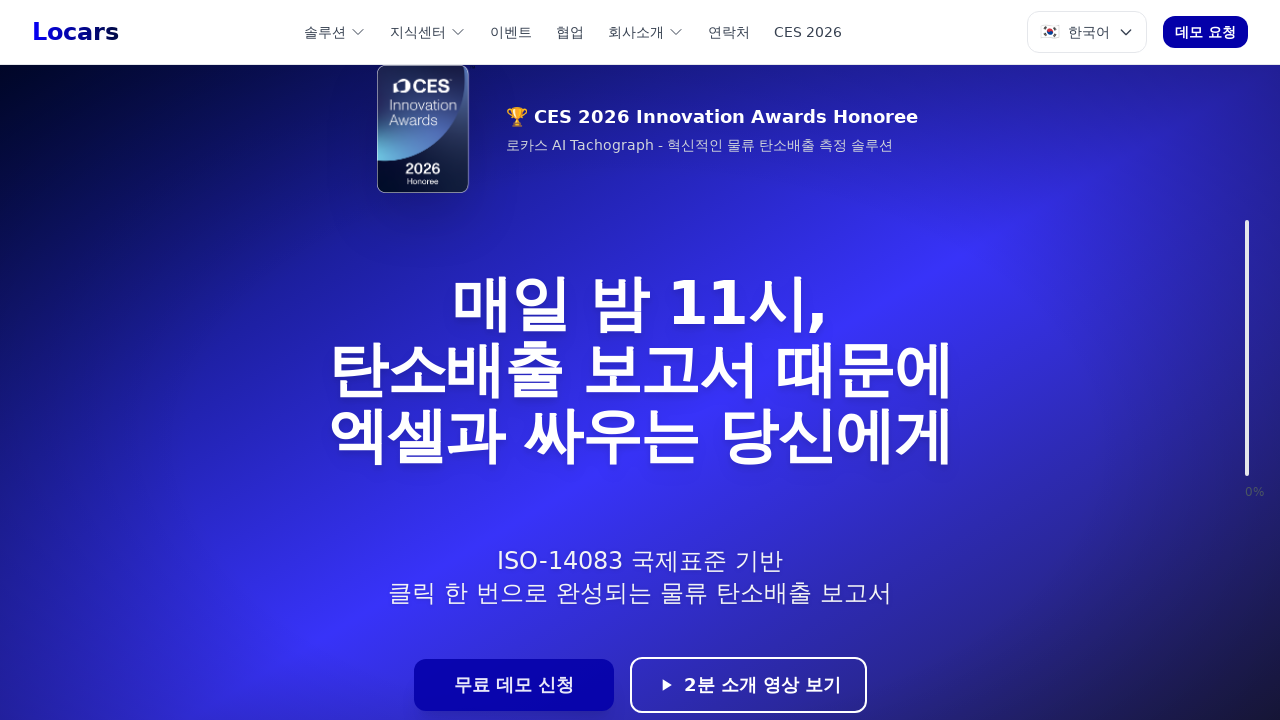

Page reached networkidle state
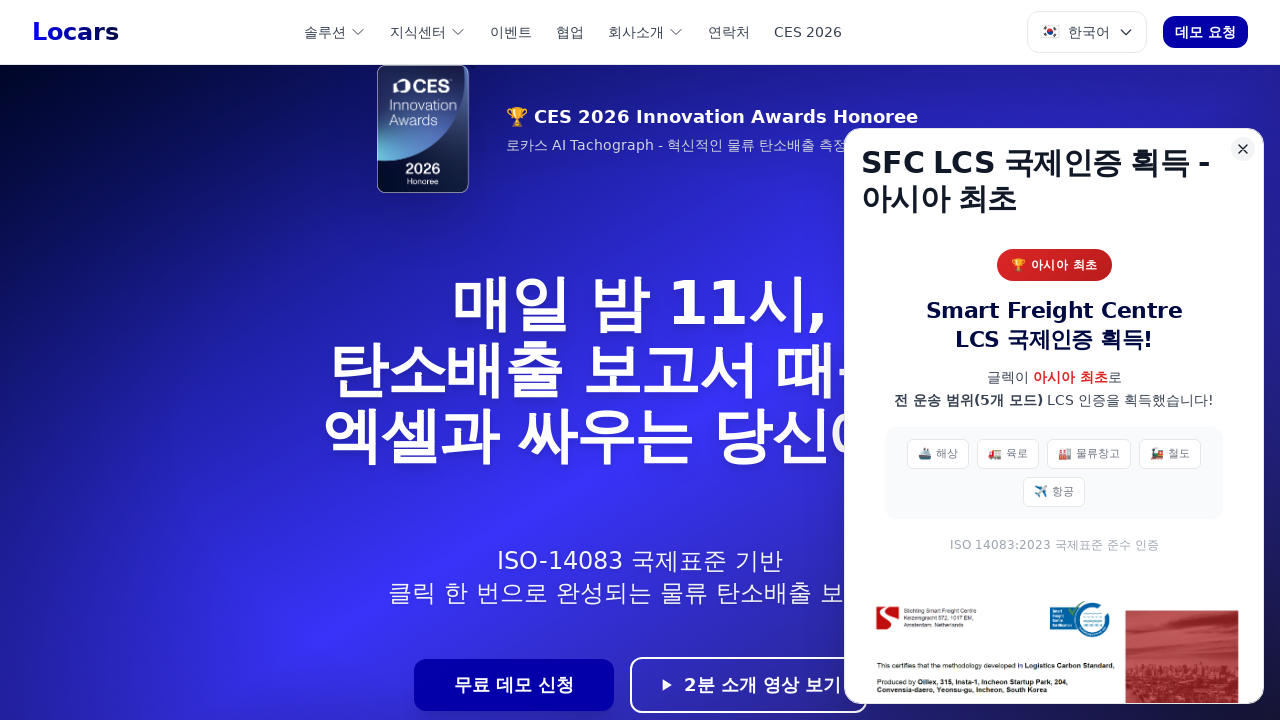

Waited 2 seconds for React hydration to complete
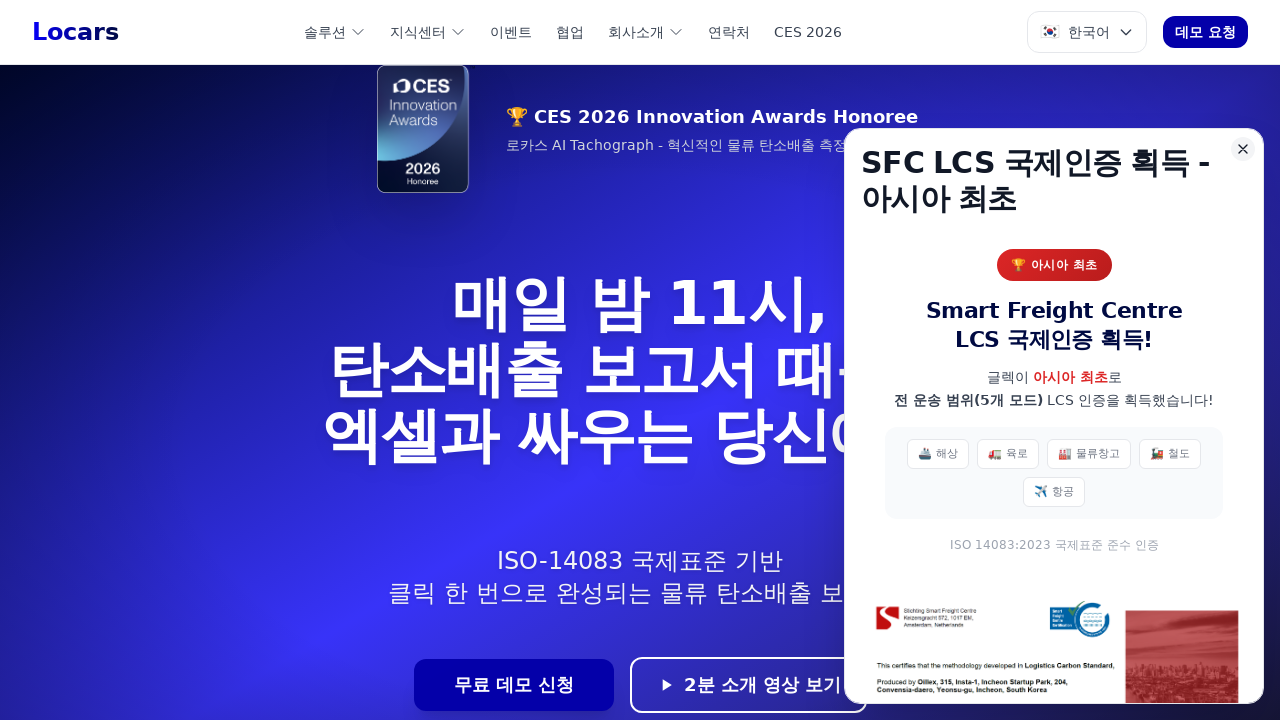

Set up console message listener to check for hydration errors
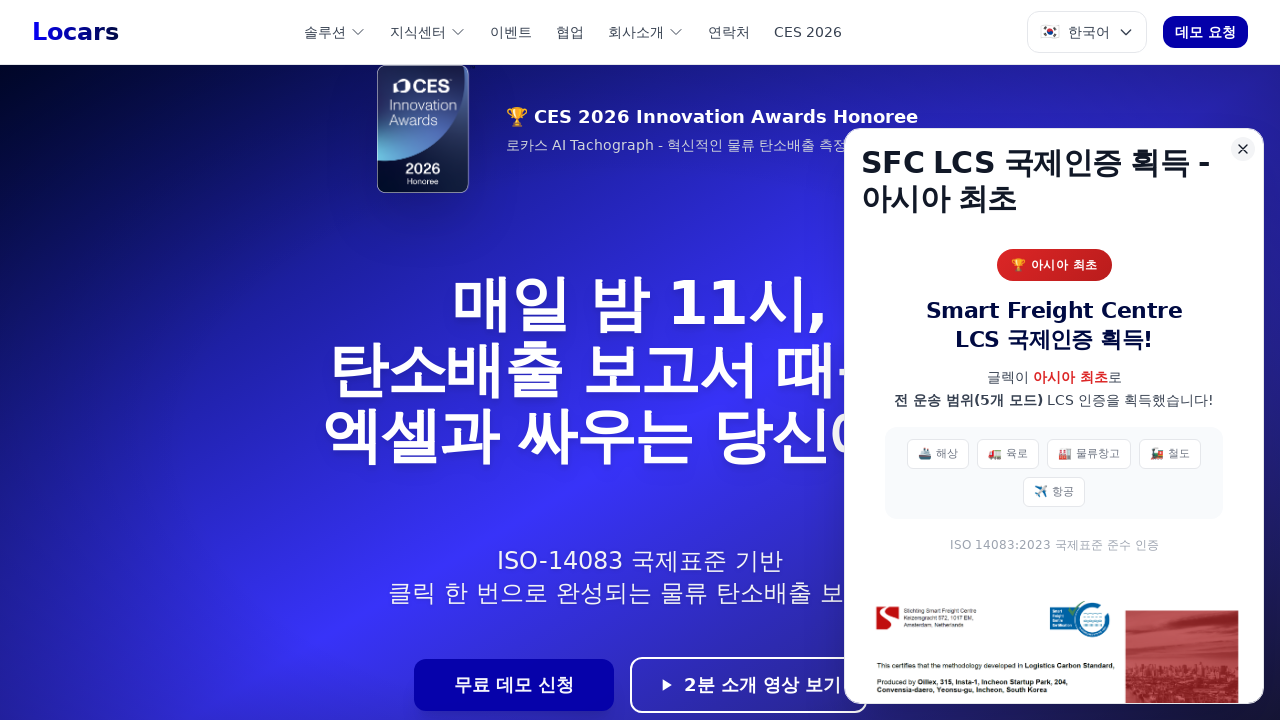

Verified no React hydration errors occurred during page load
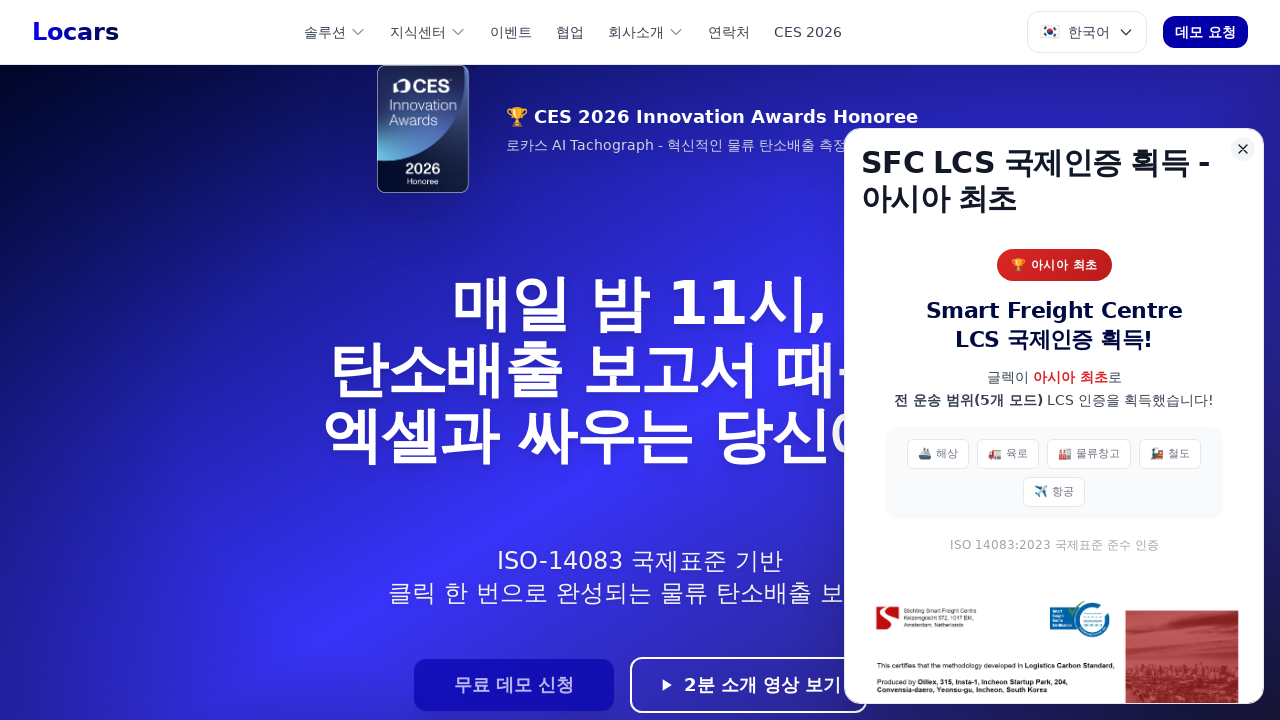

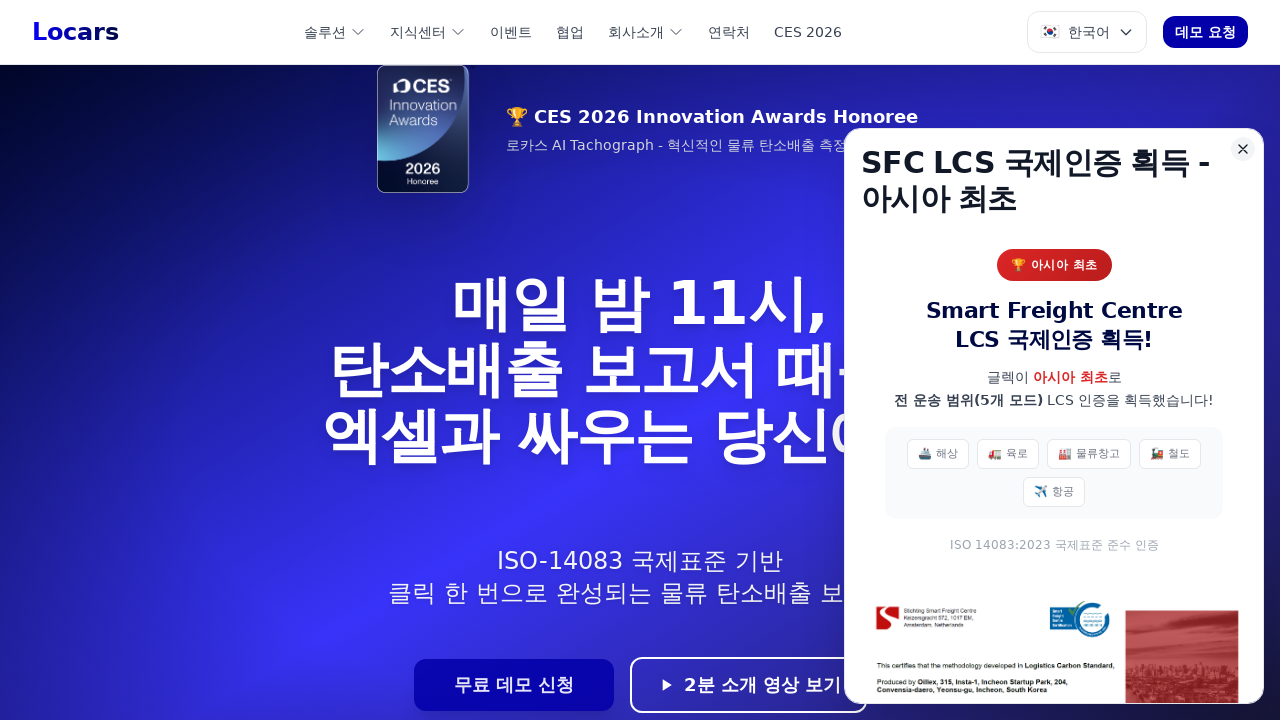